Tests login with incorrect username and incorrect password

Starting URL: https://the-internet.herokuapp.com/login

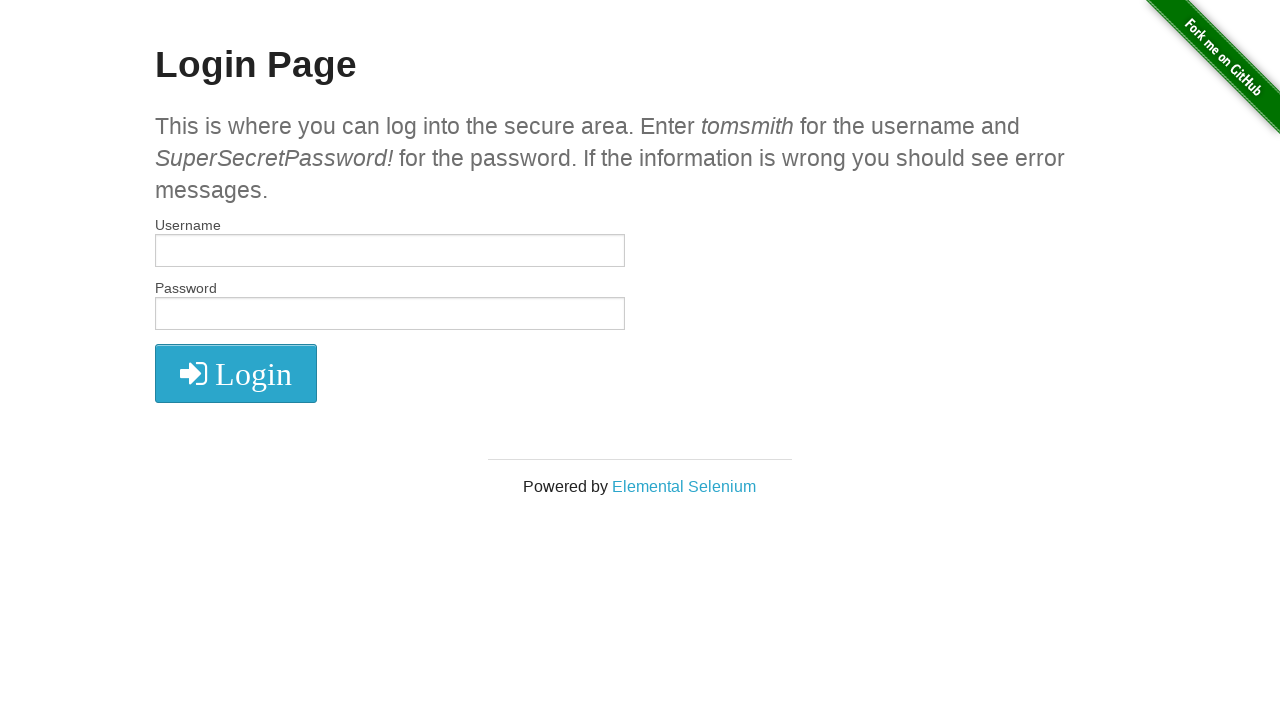

Filled username field with 'BadUsername' on input[name="username"]
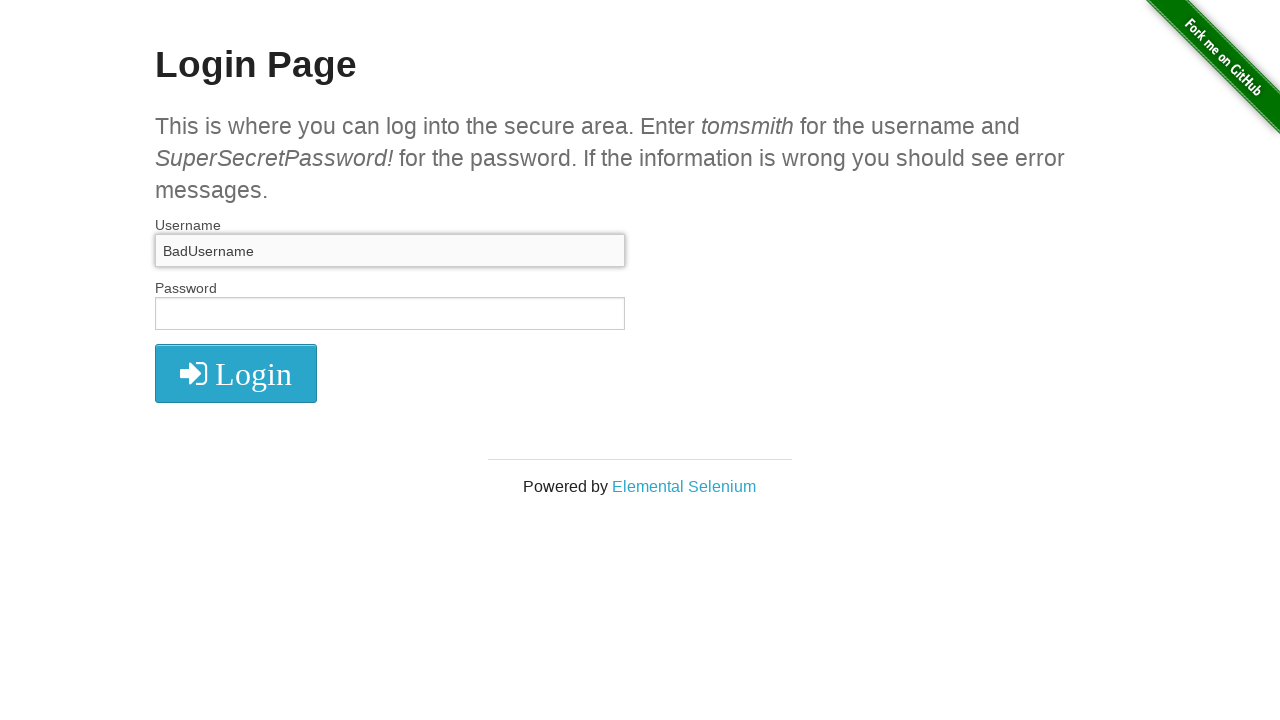

Filled password field with 'BadPassword' on input[name="password"]
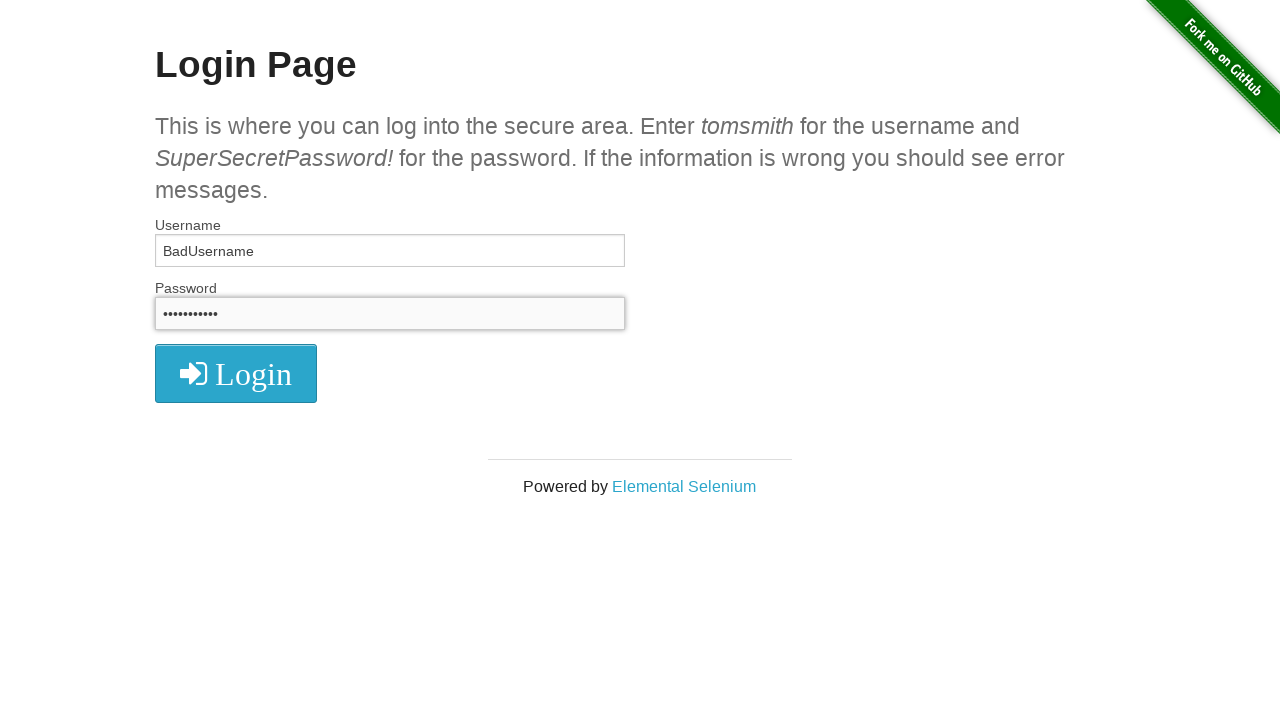

Clicked login button at (236, 373) on .radius
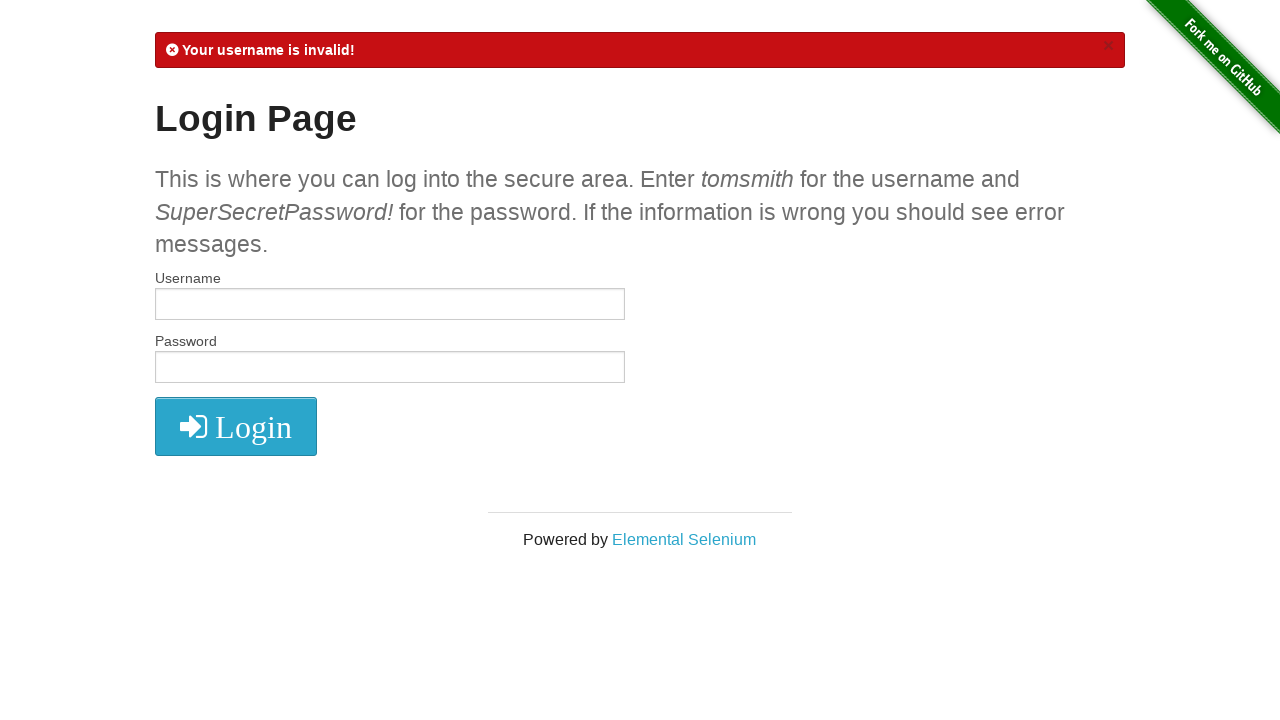

Error message appeared after login attempt with incorrect credentials
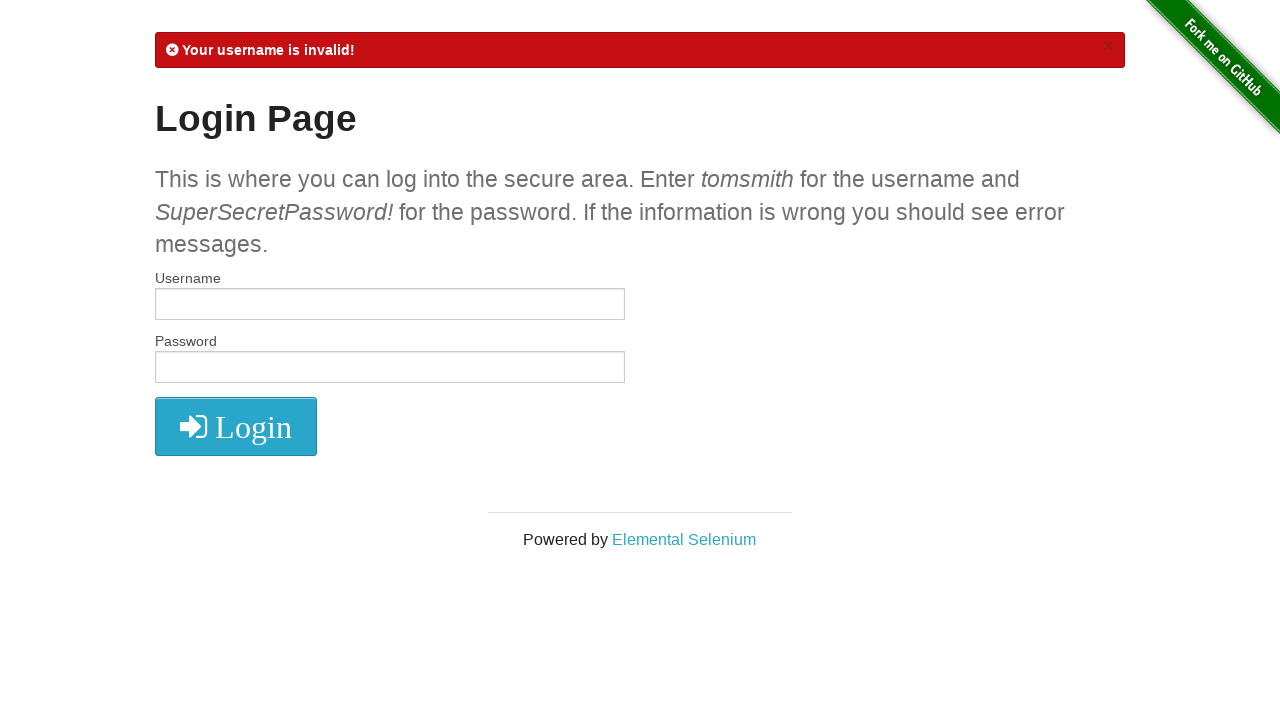

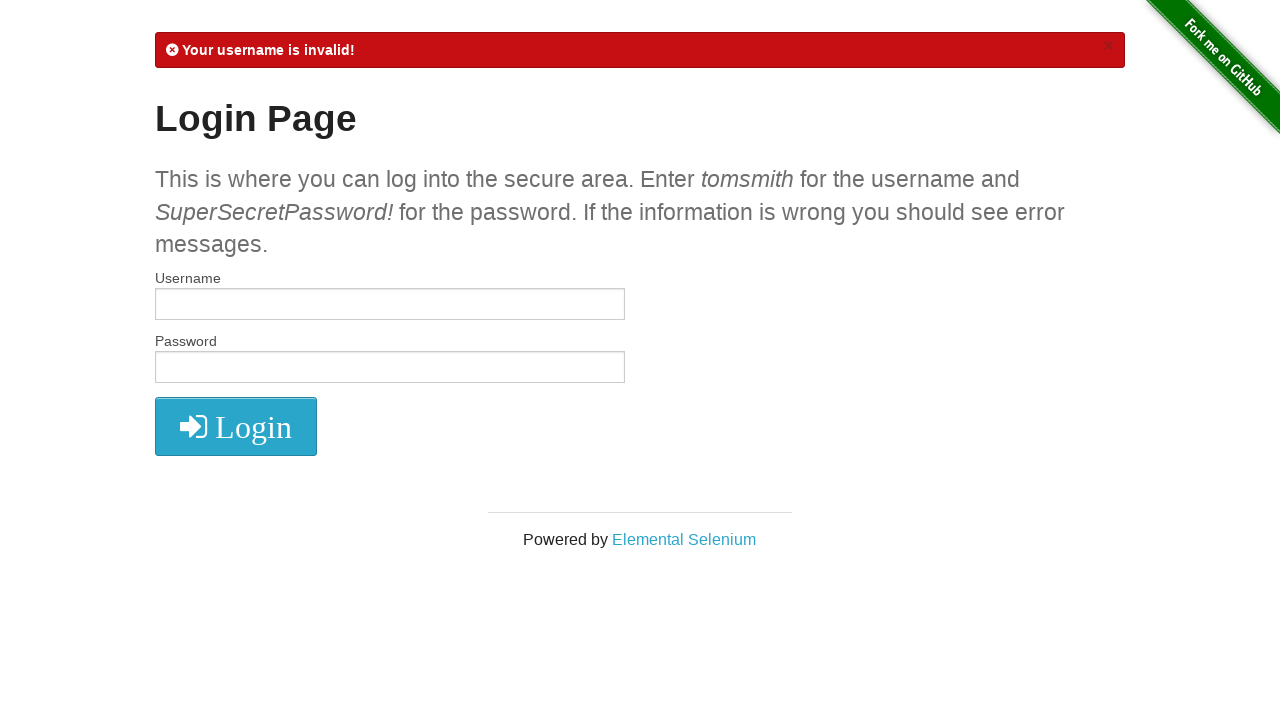